Tests toggle menu functionality by clicking the menu button and verifying menu items appear

Starting URL: https://katalon-demo-cura.herokuapp.com/

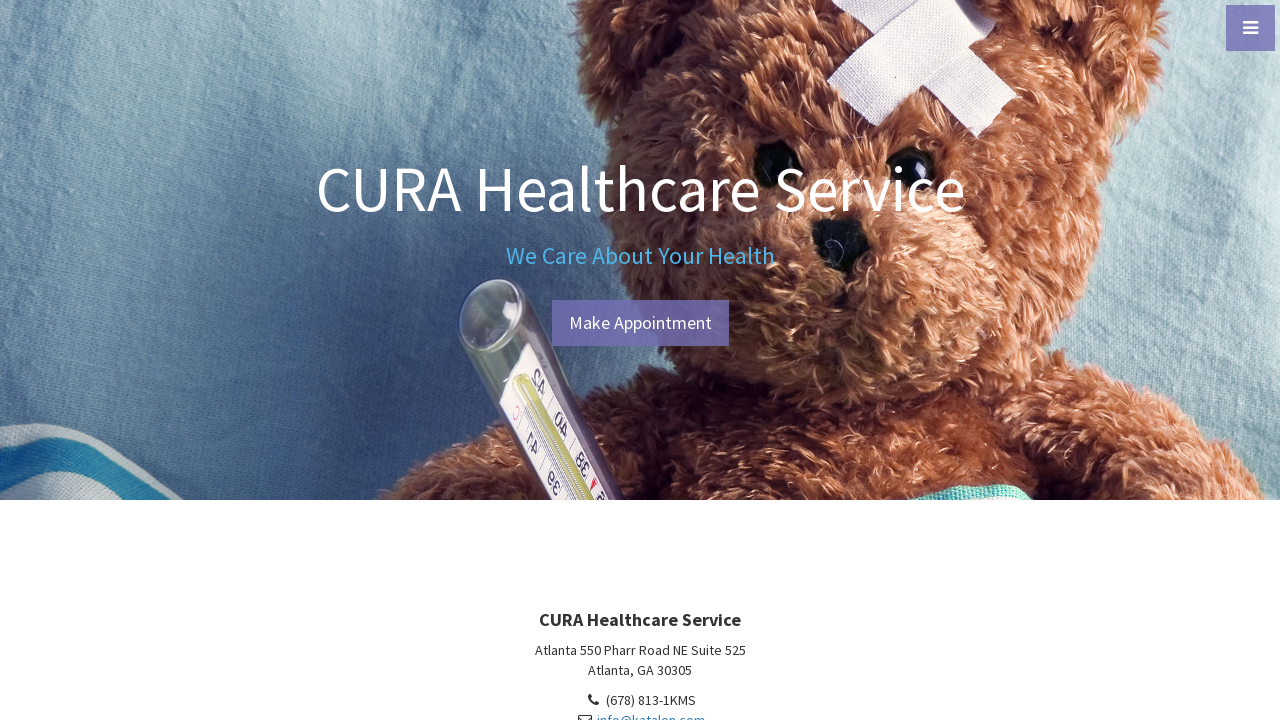

Clicked toggle menu button at (1250, 28) on #menu-toggle
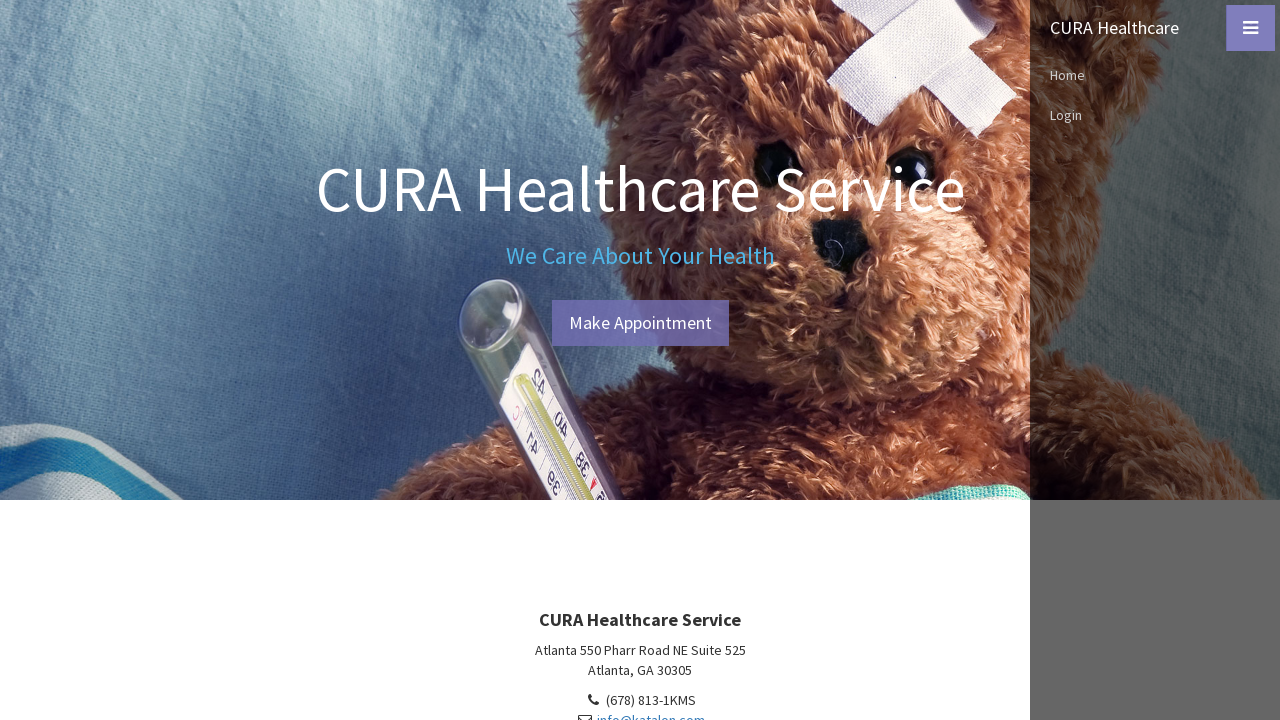

Menu opened and sidebar wrapper loaded
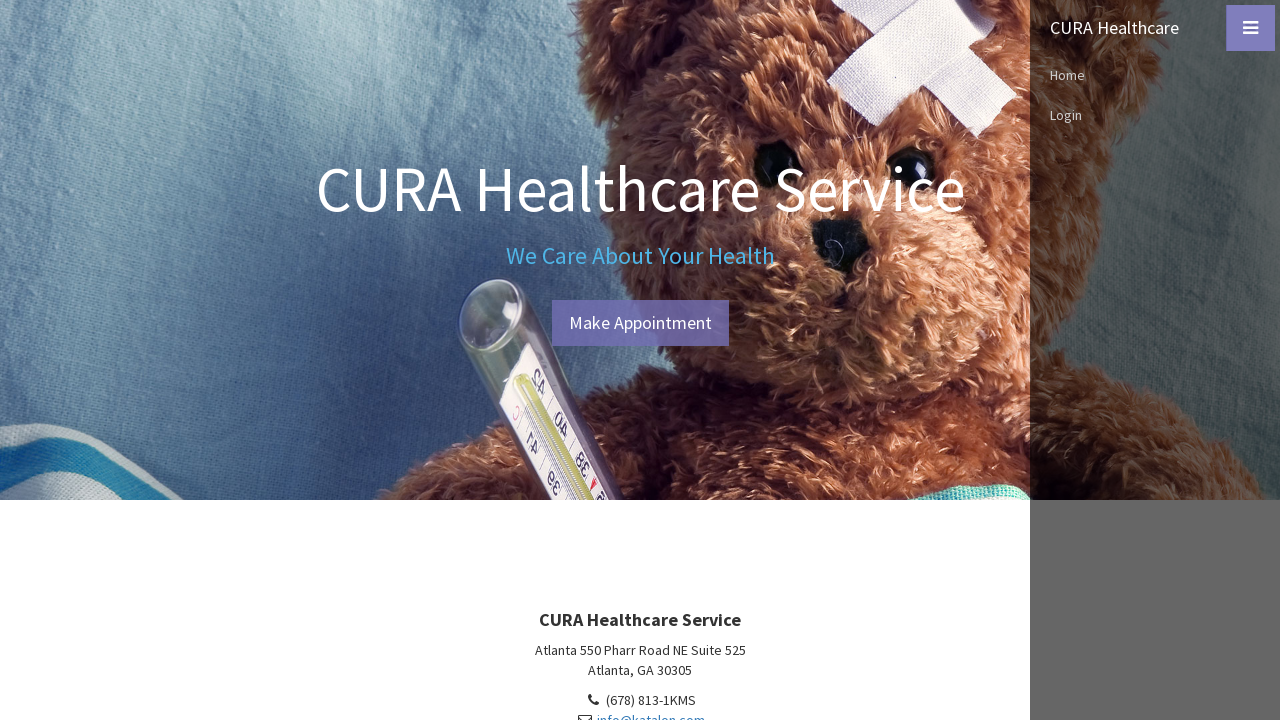

Verified first menu item text is 'CURA Healthcare'
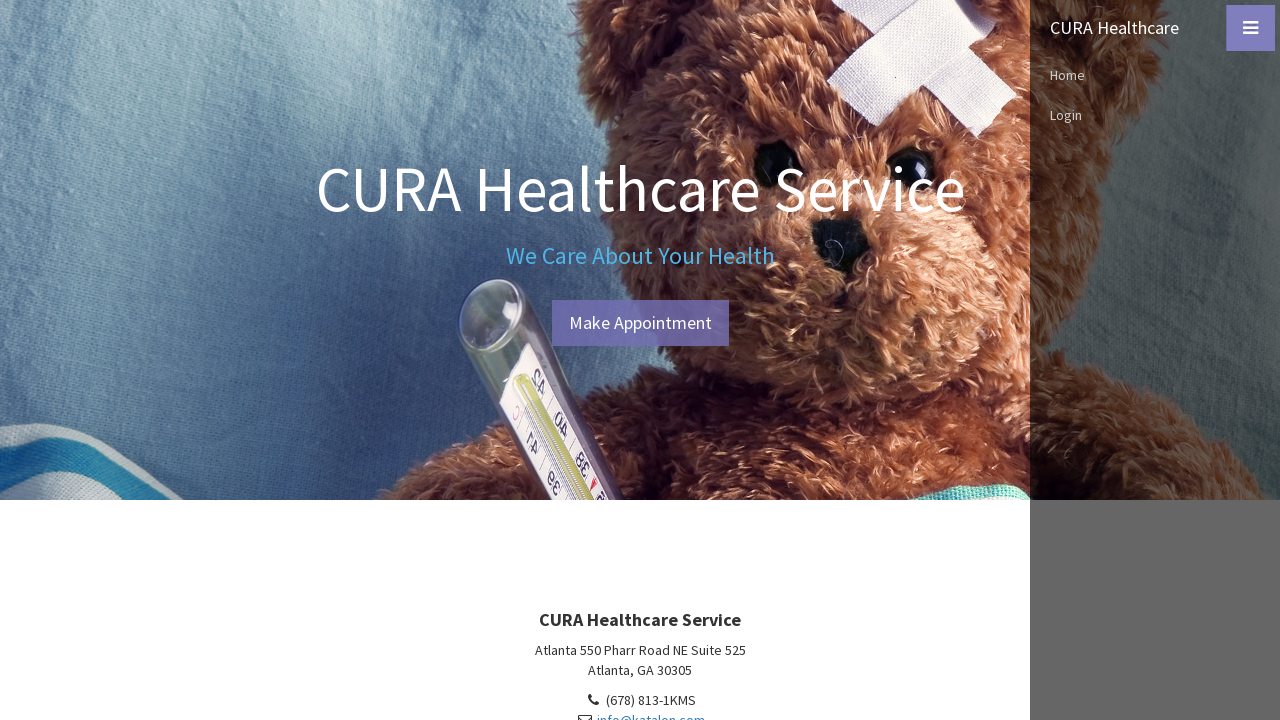

Verified second menu item text is 'Home'
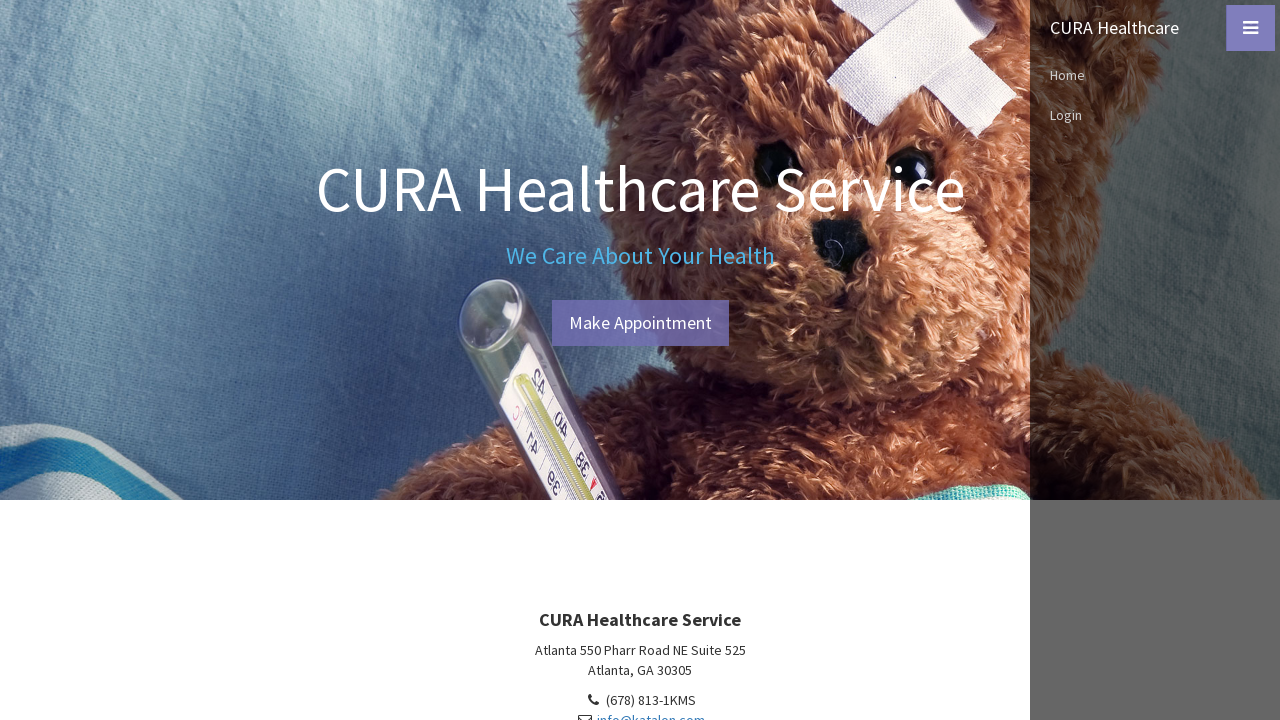

Verified third menu item text is 'Login'
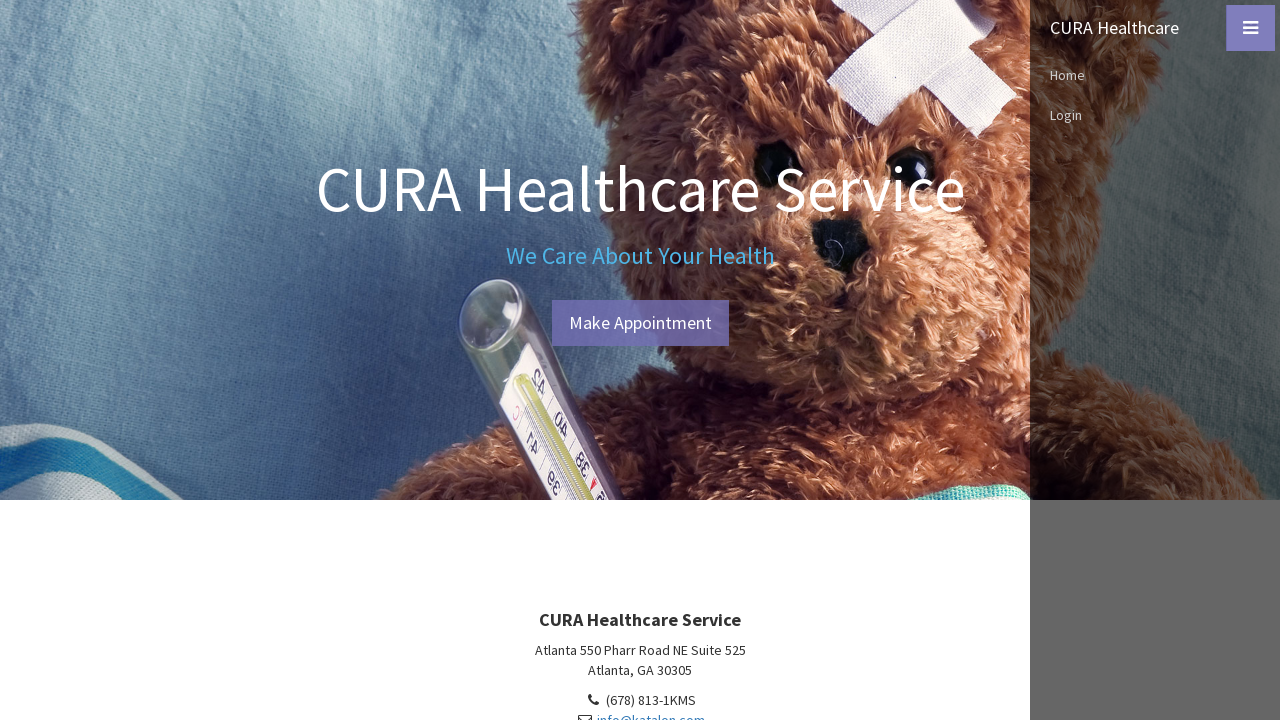

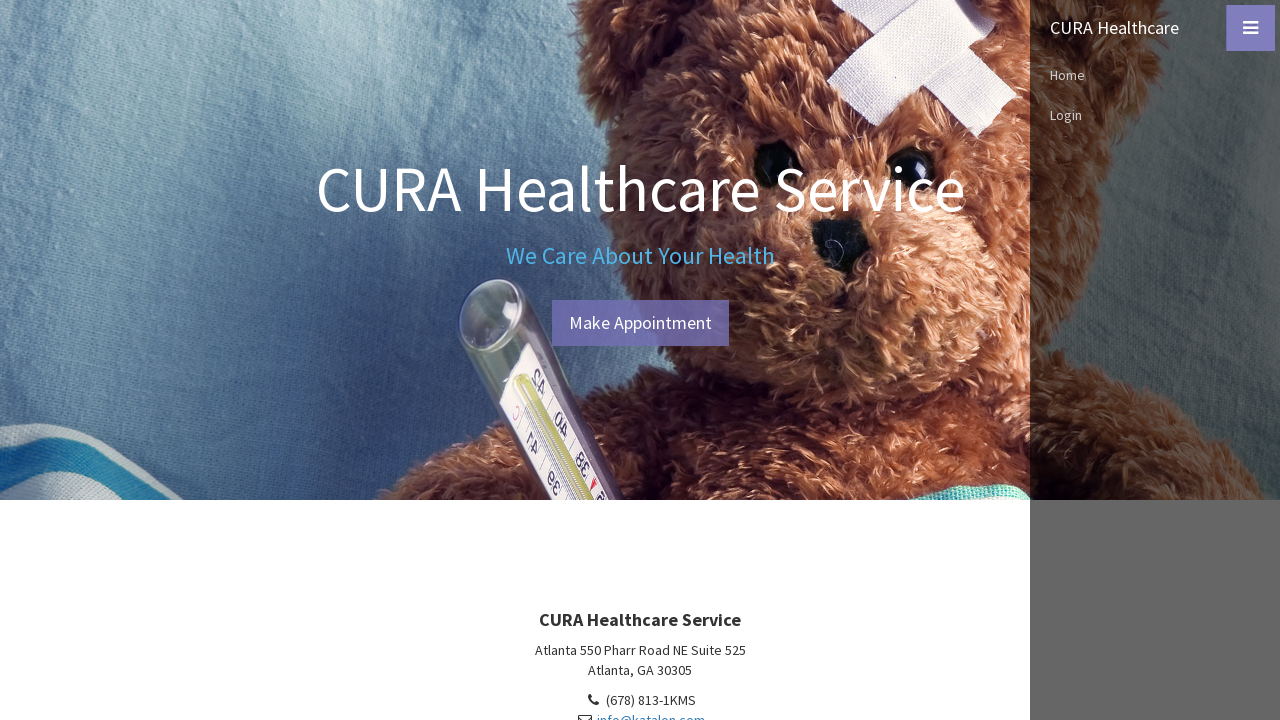